Tests various Playwright locator strategies (ID, class, text, CSS, XPath) by filling out a registration form and interacting with page elements on an OpenCart registration page

Starting URL: https://naveenautomationlabs.com/opencart/index.php?route=account/register

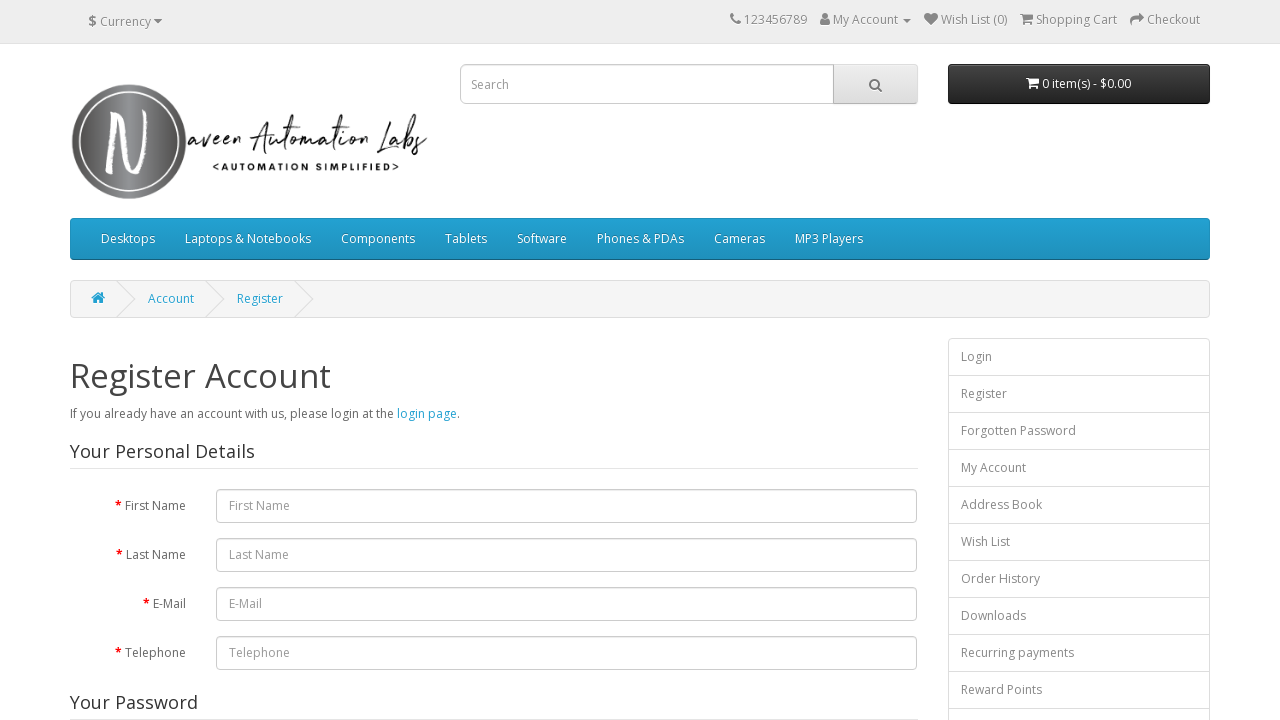

Filled first name field with 'Mallamma' using ID locator on #input-firstname
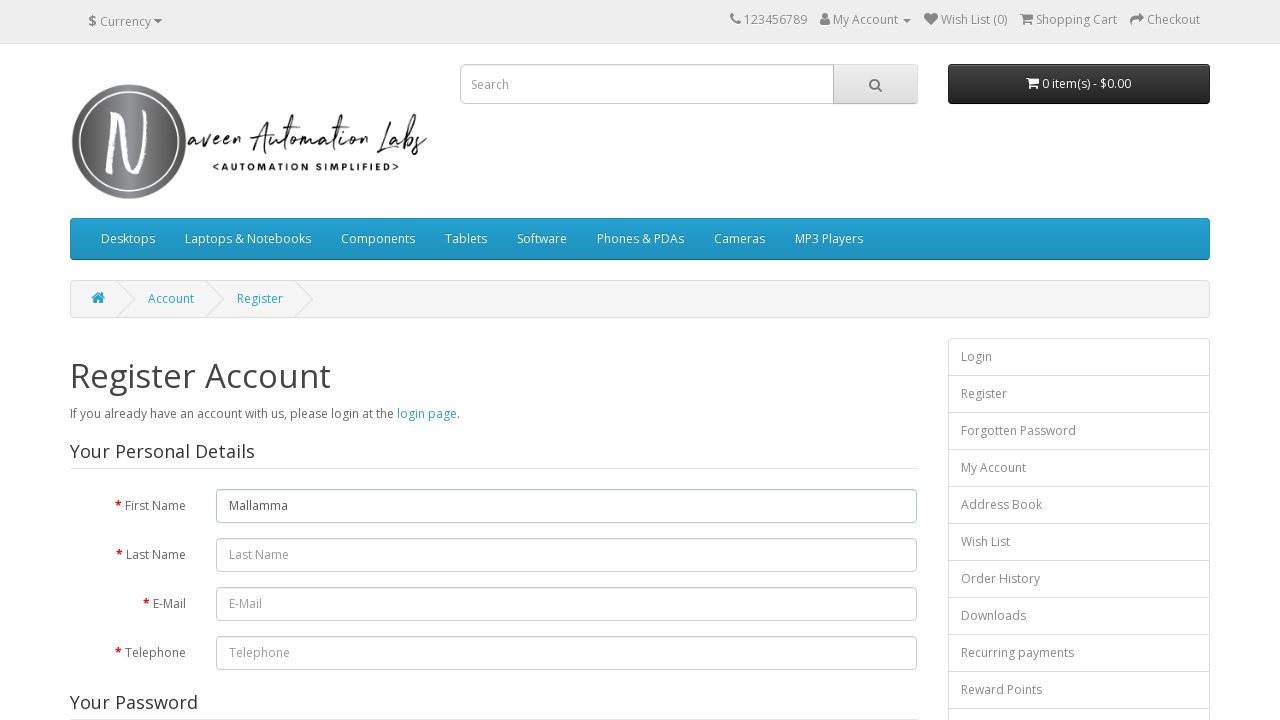

Filled last name field with 'Reddy' using ID locator on #input-lastname
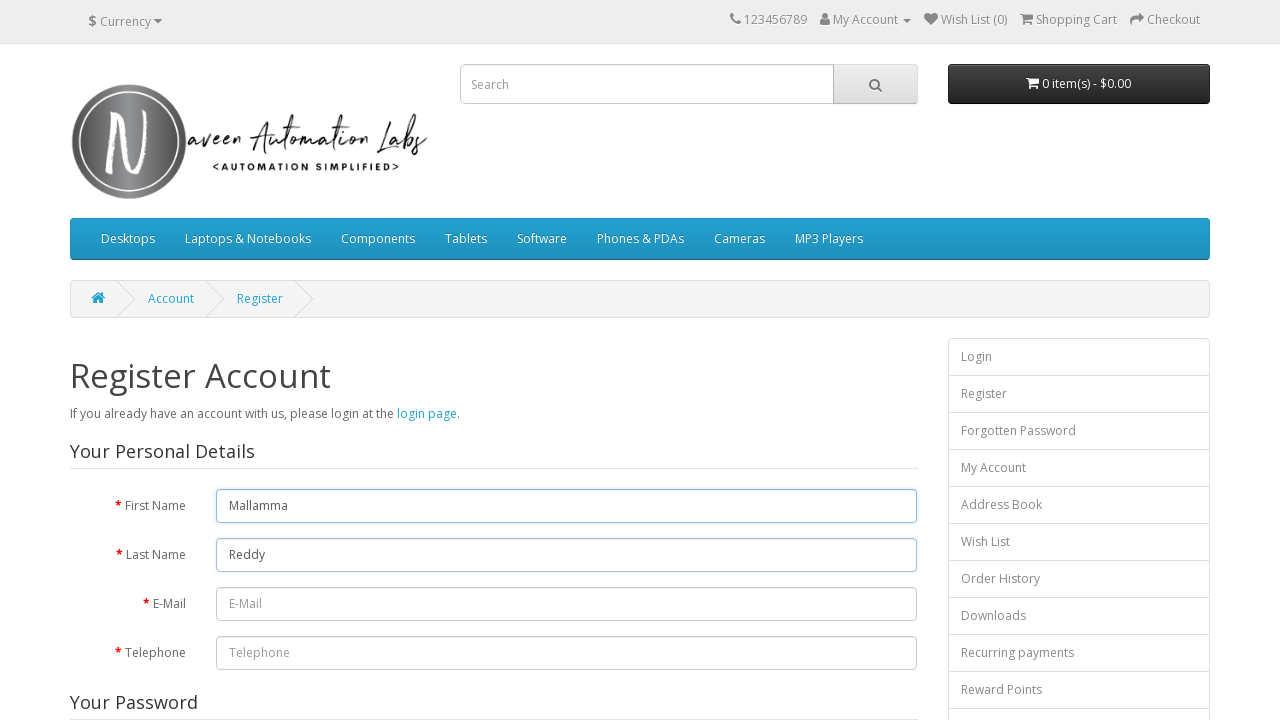

Verified logo is visible using class name locator
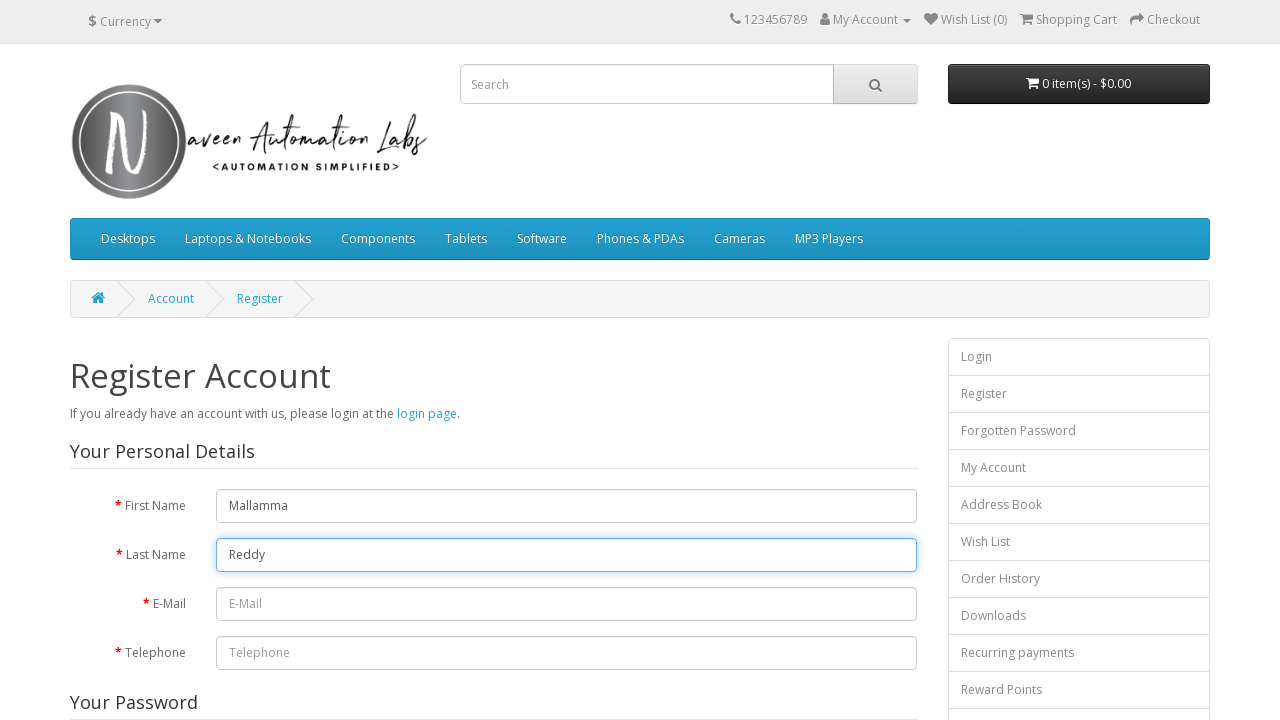

Verified 'Register Account' text is visible
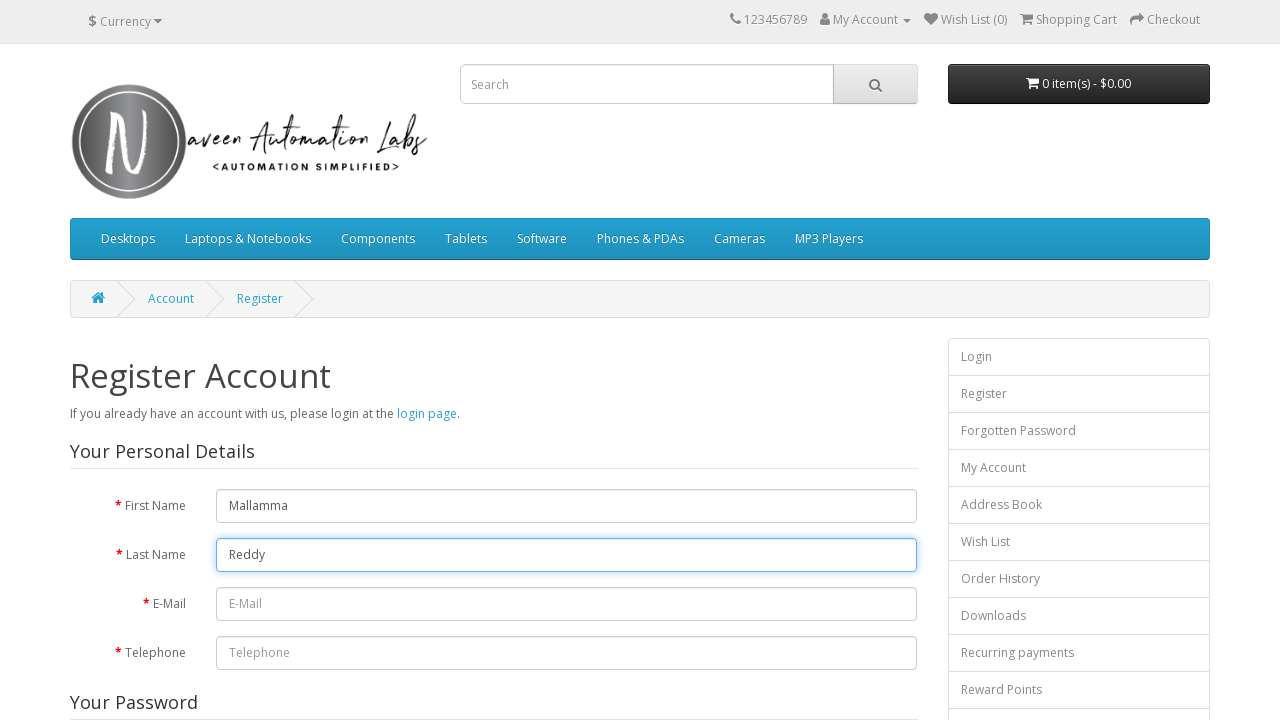

Verified 'Continue' button is enabled
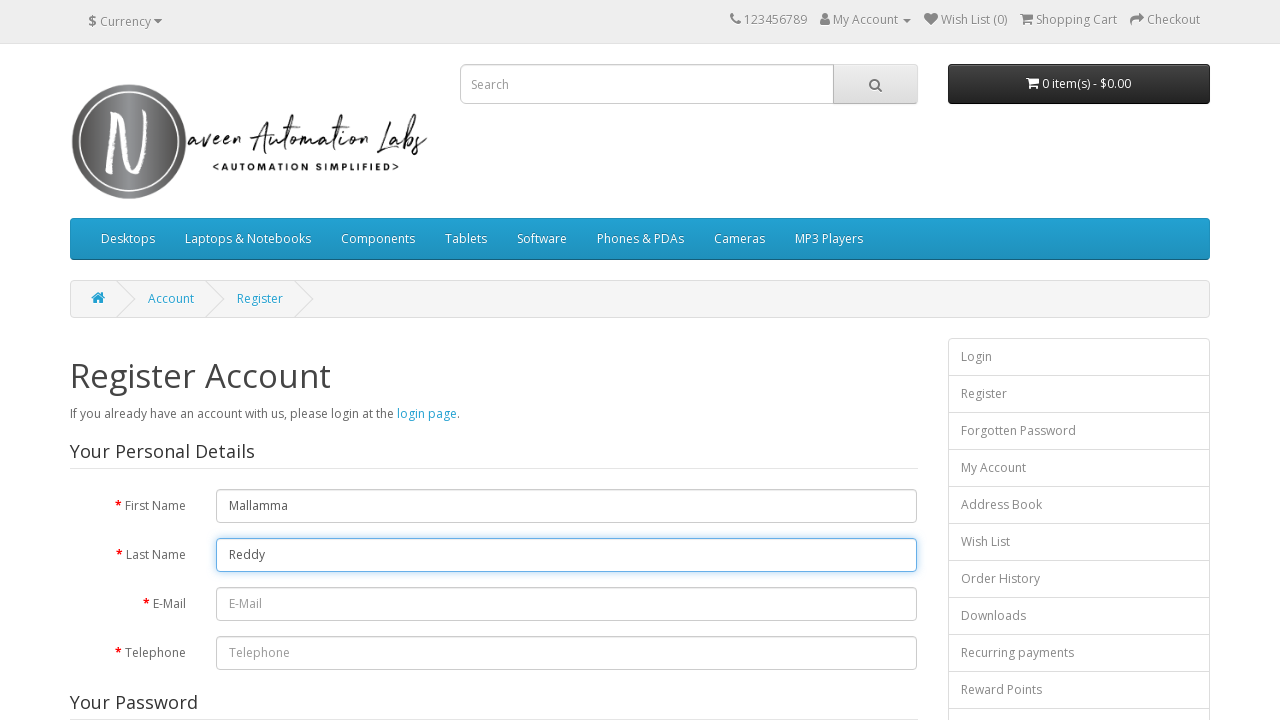

Verified 'Forgotten Password' link is visible
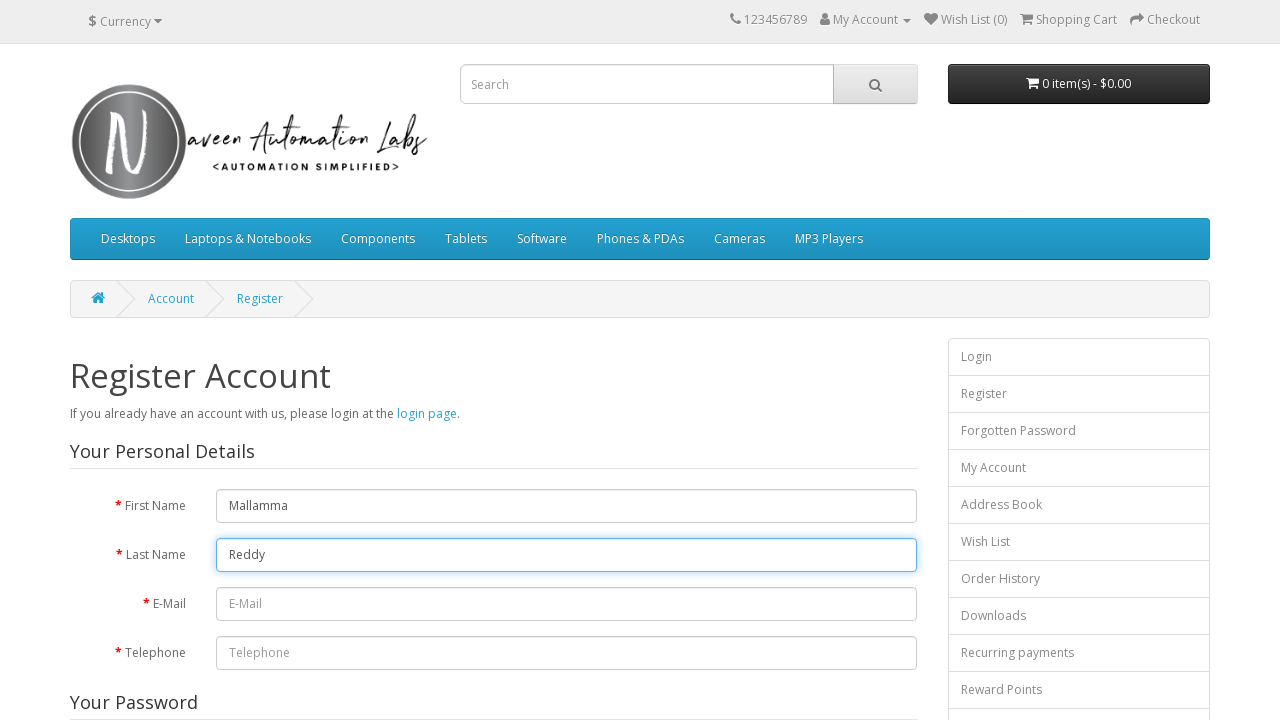

Filled email field with 'testuser847@example.com' using CSS selector on input#input-email
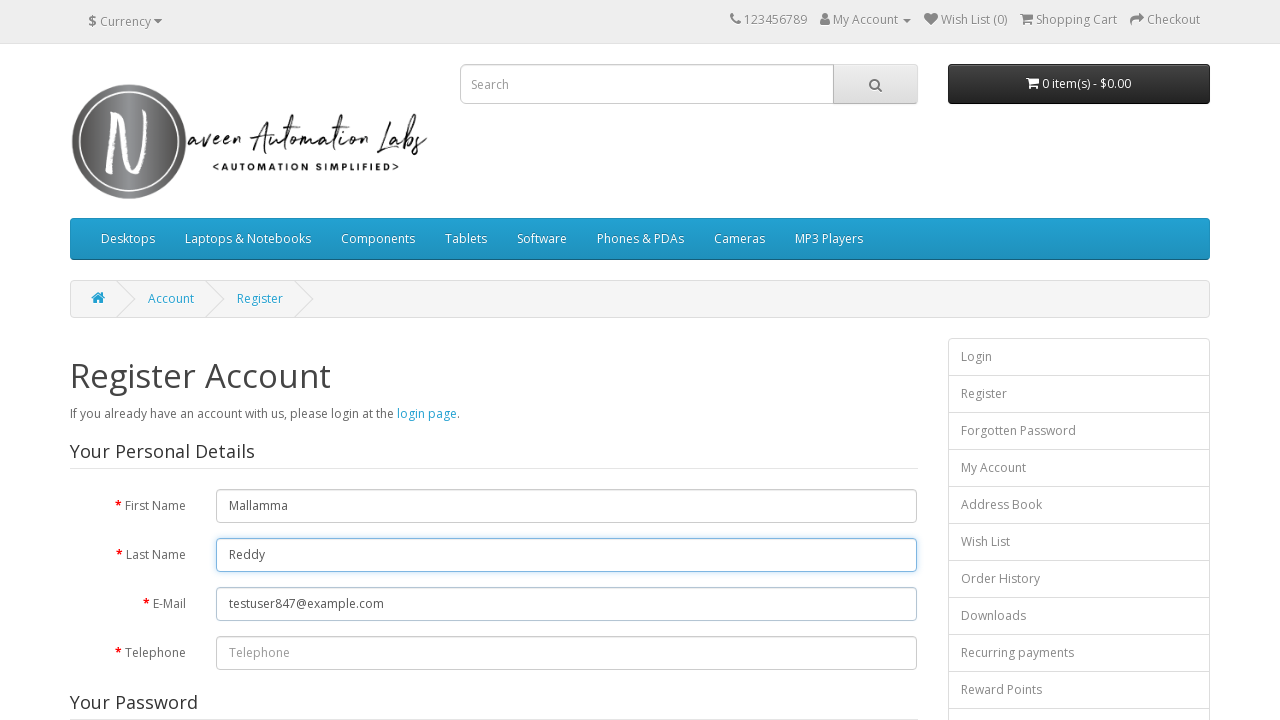

Filled telephone field with '5551234567' using CSS attribute selector on input[name="telephone"]
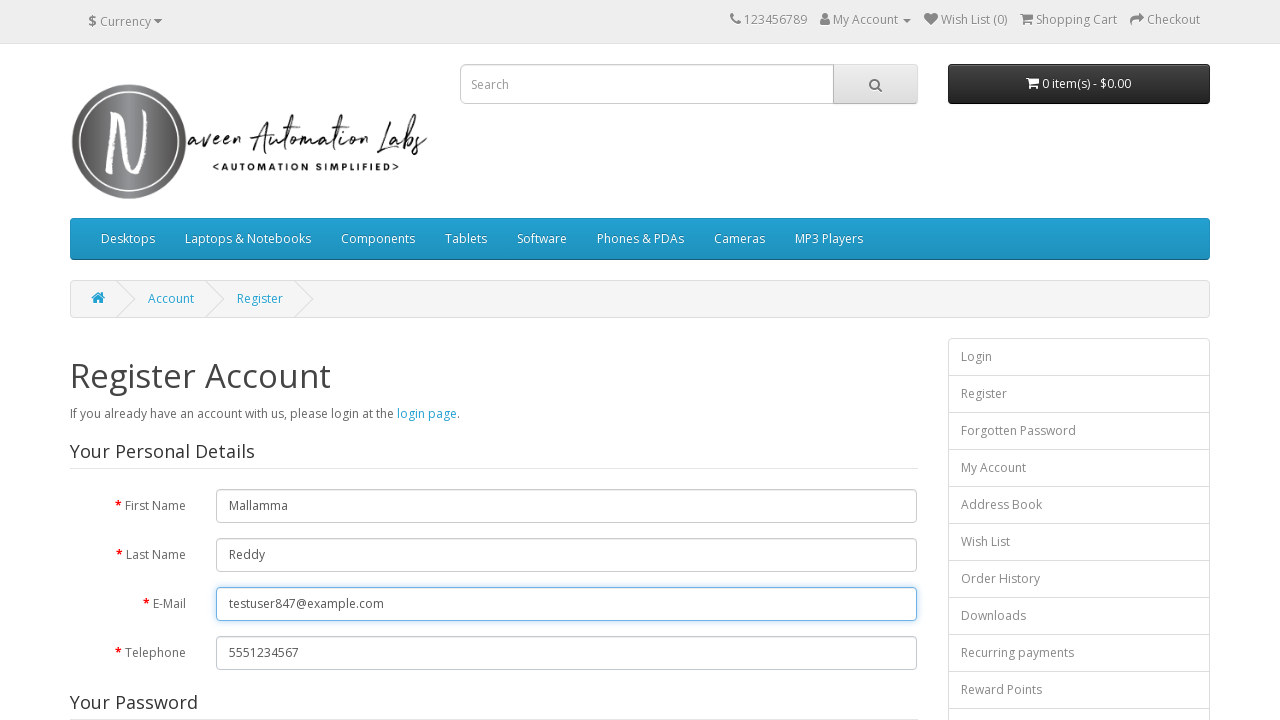

Clicked checkbox using CSS type selector at (825, 424) on input[type="checkbox"]
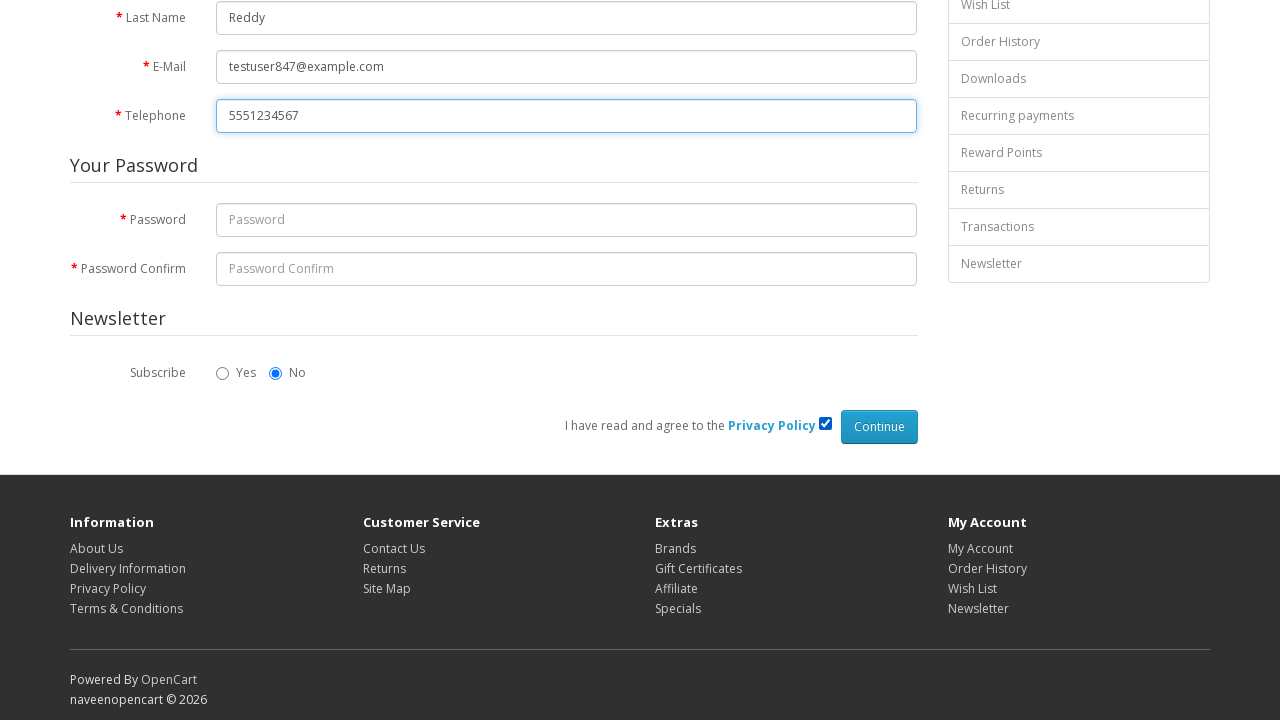

Filled password field with 'SecurePass456!' using XPath selector on xpath=//input[@id="input-password"]
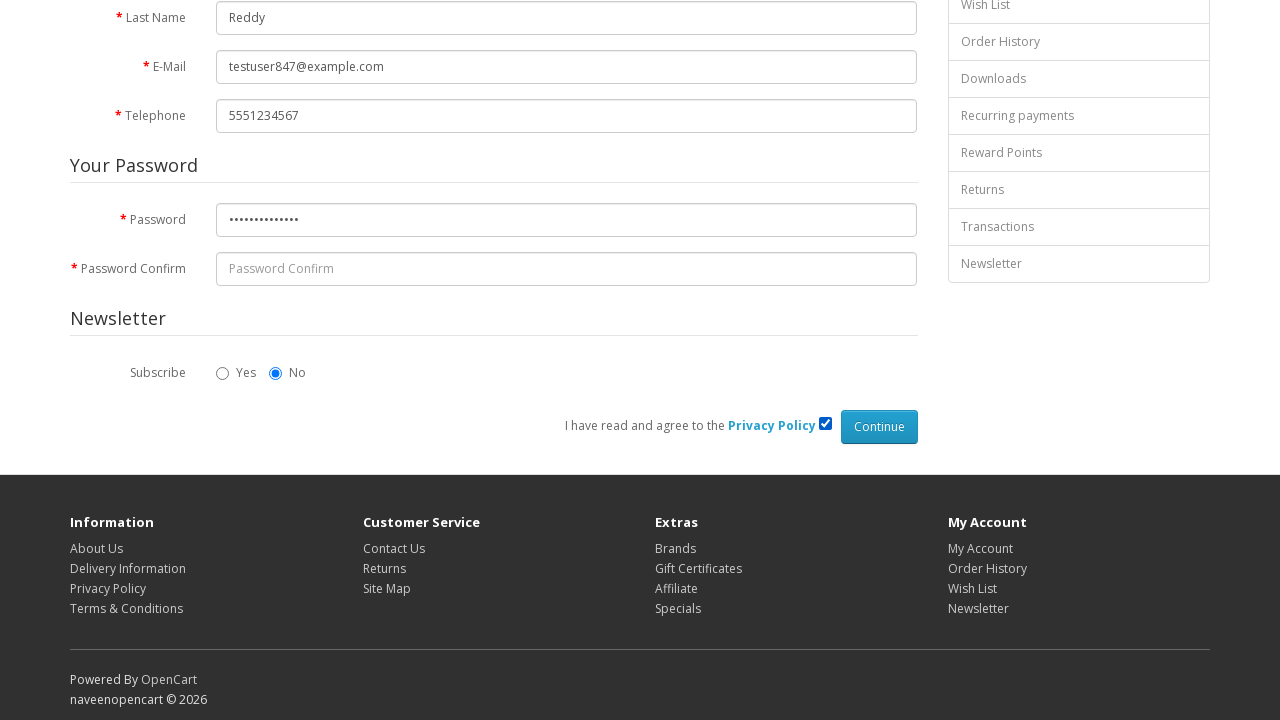

Filled search field with 'macbook' using XPath selector with multiple attributes on xpath=//input[@name="search" and @type="text"]
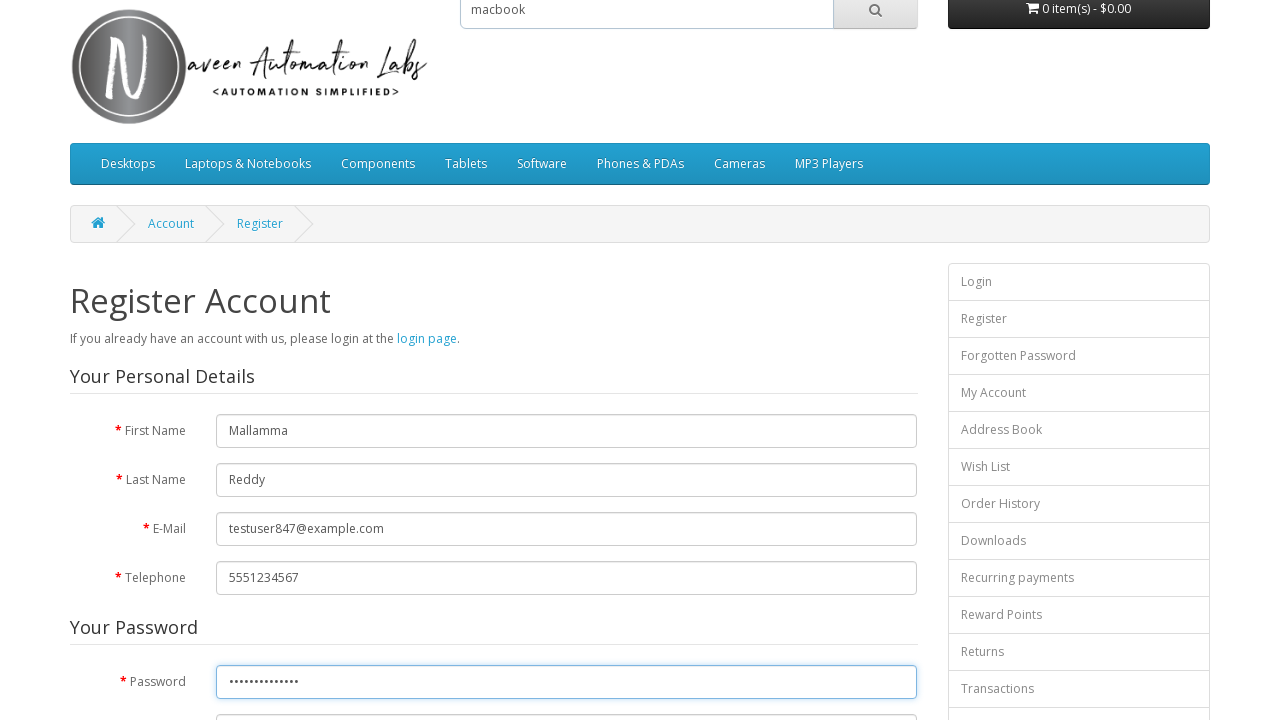

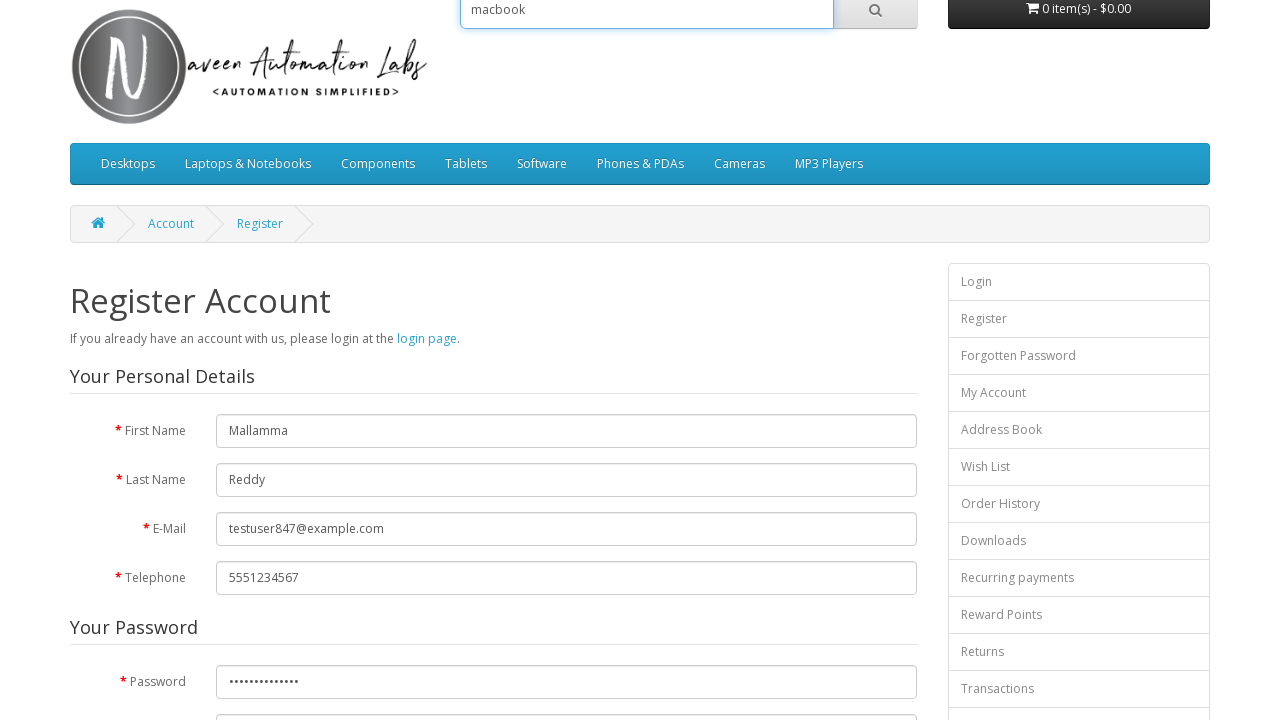